Tests the Russian language selection on Lorem Ipsum website by clicking the Russian language link and verifying that Russian text appears on the page

Starting URL: https://www.lipsum.com/

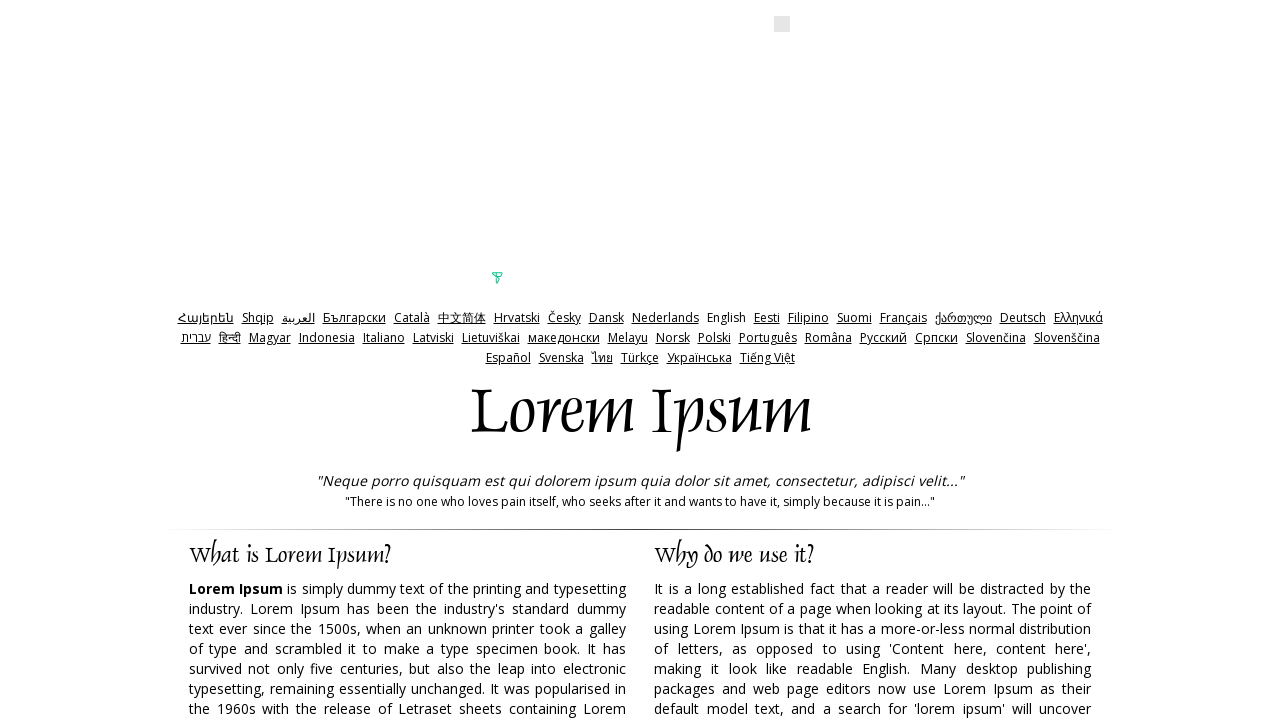

Clicked on Russian language link at (883, 338) on xpath=//a[contains(text(), 'Pyccкий')]
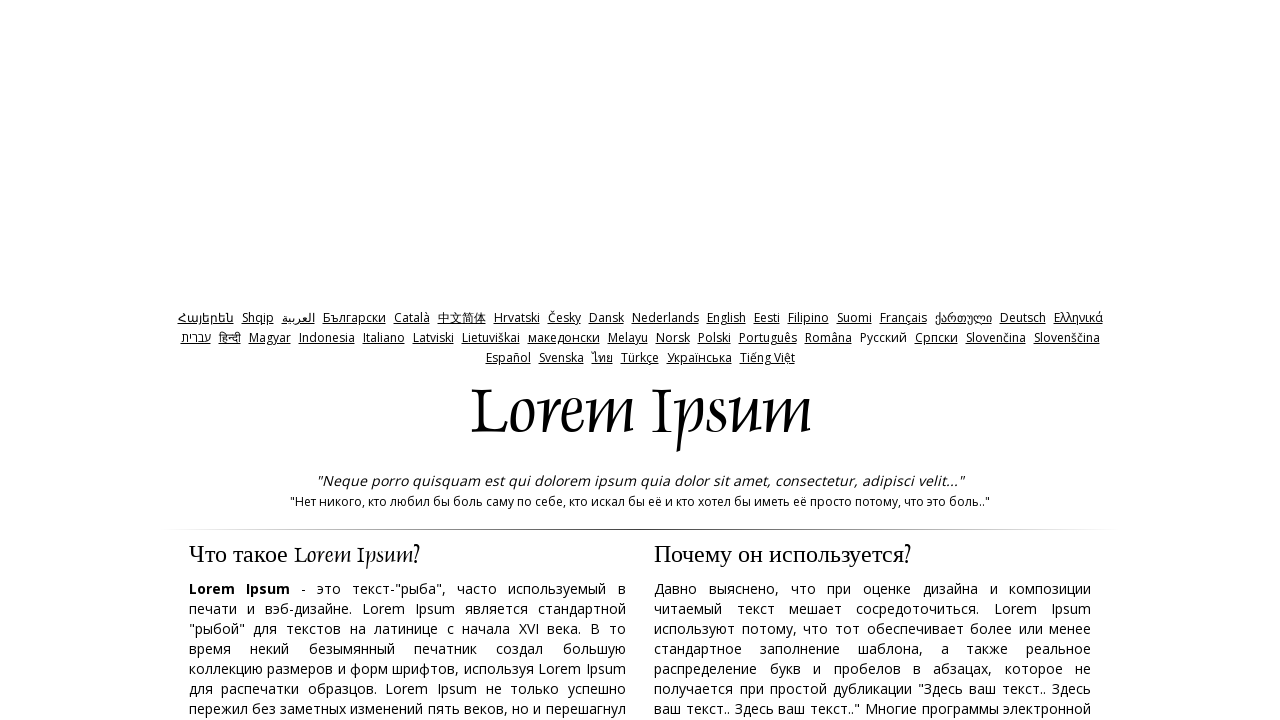

Russian text container loaded
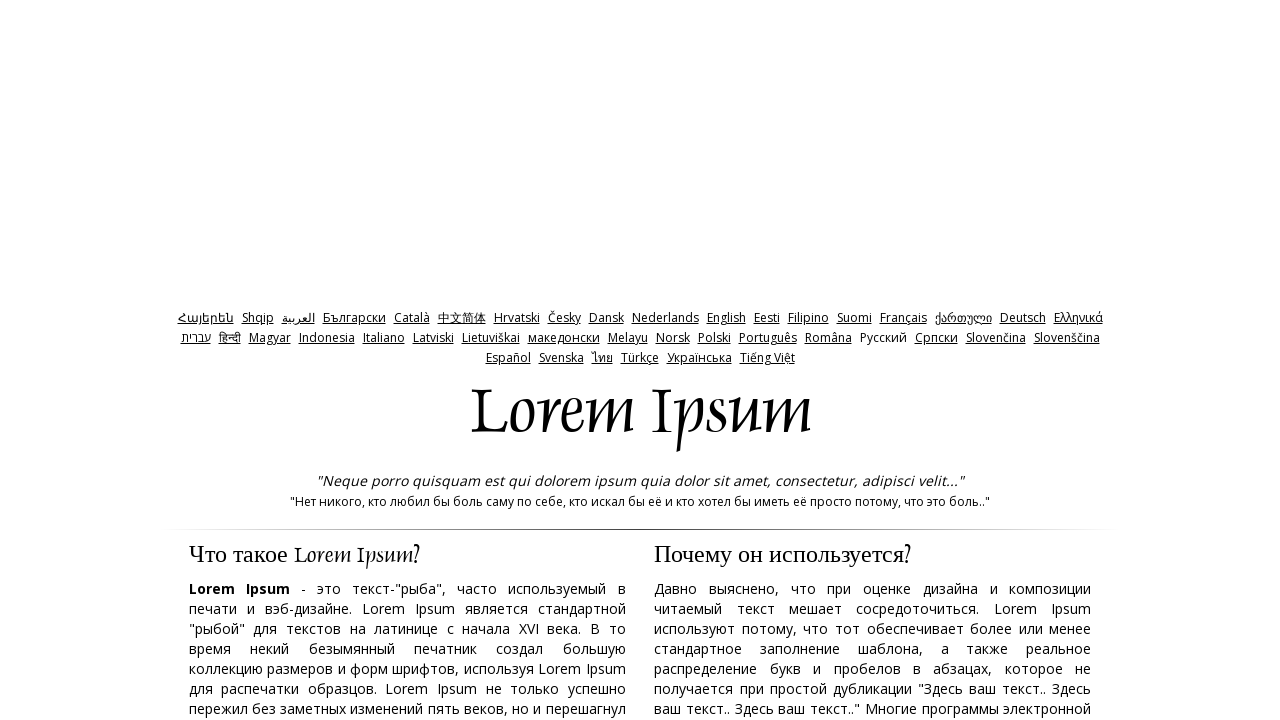

Retrieved Russian text content from page
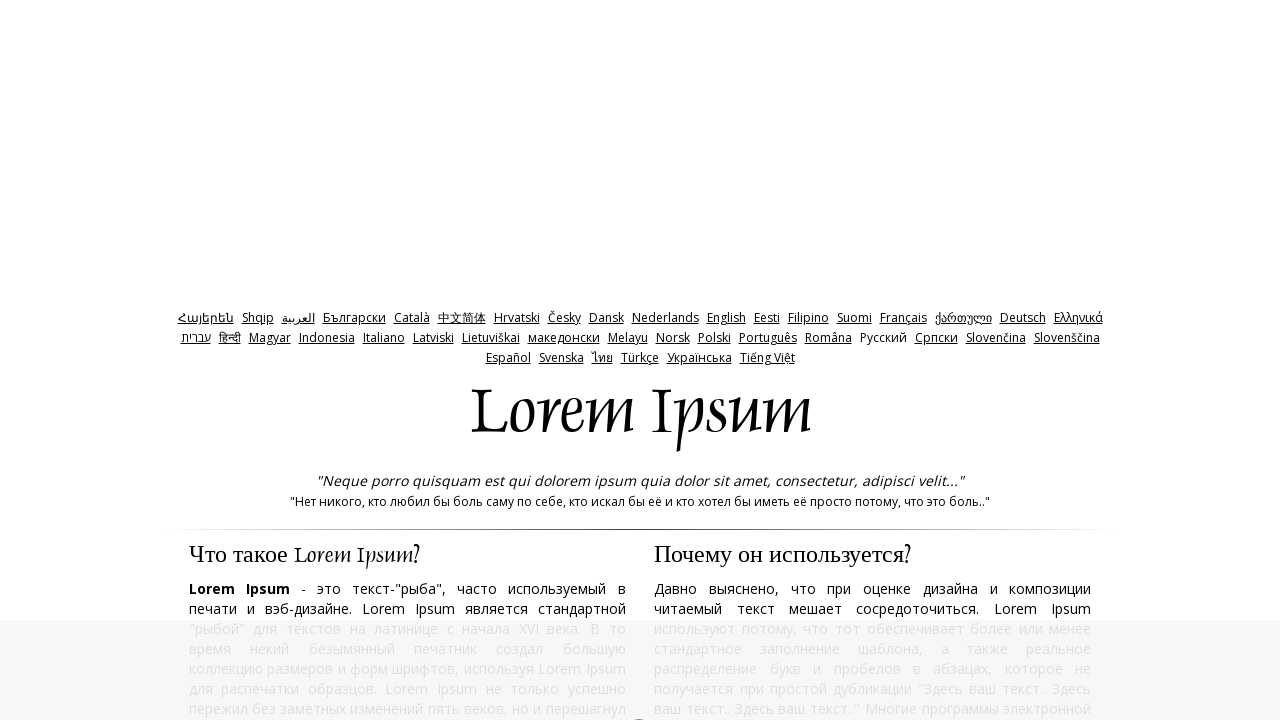

Verified Russian text contains 'рыба' - test passed
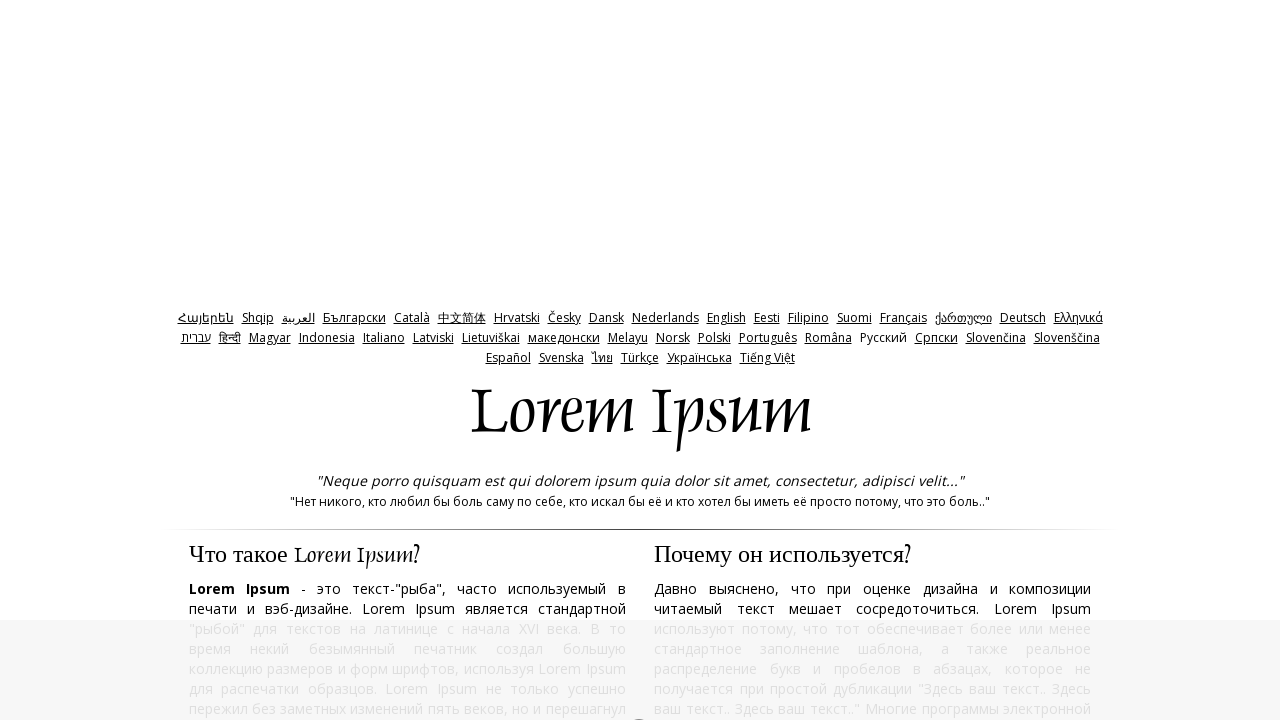

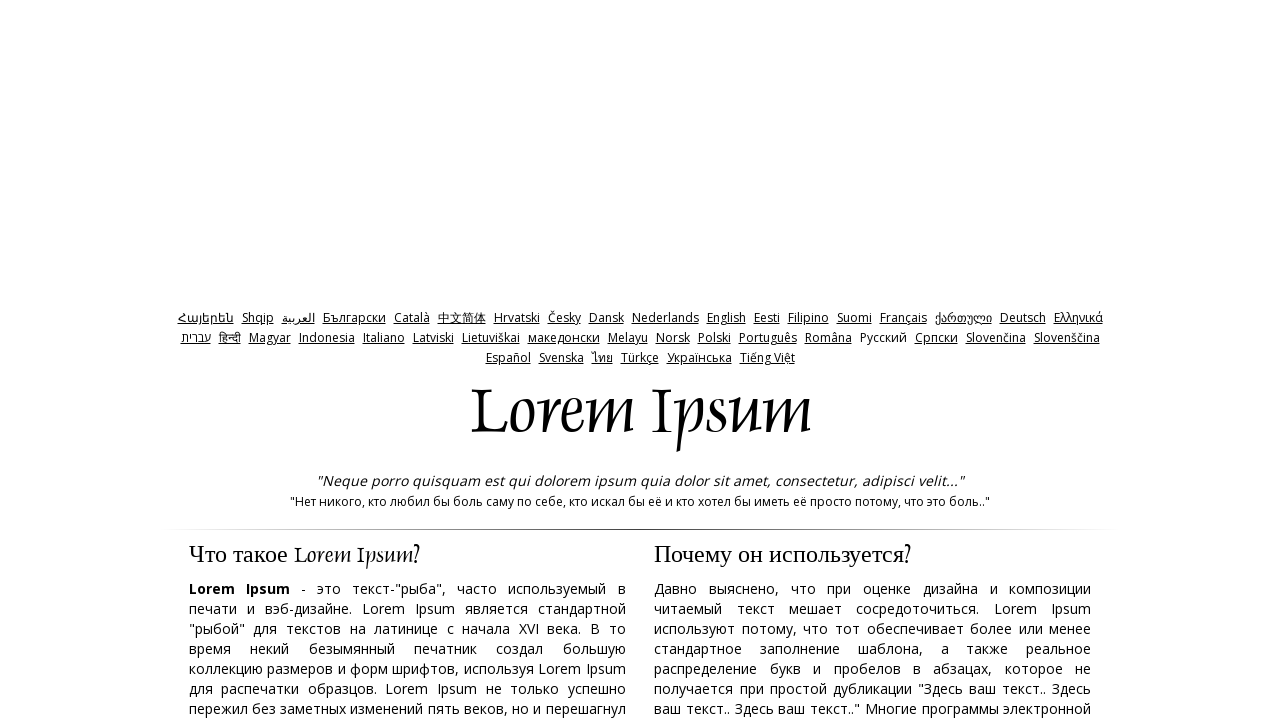